Tests a wait functionality by clicking a verify button and checking for a successful message

Starting URL: http://suninjuly.github.io/wait1.html

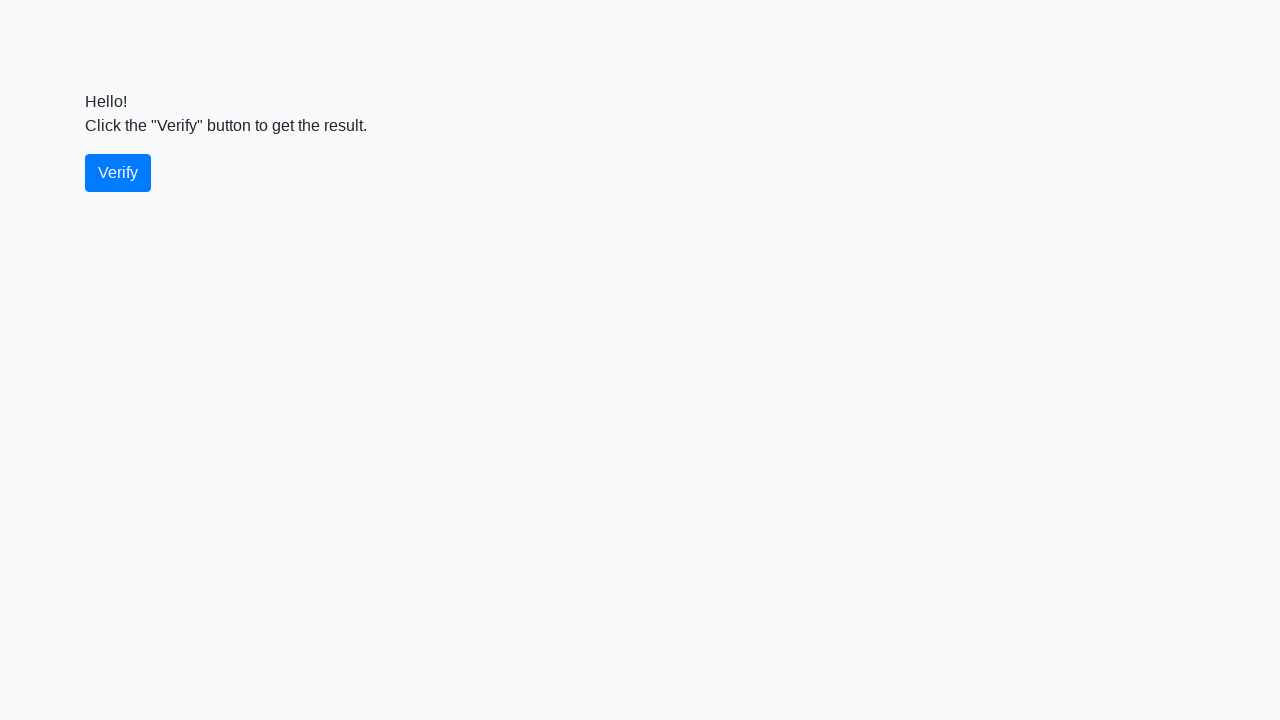

Waited for verify button to be visible
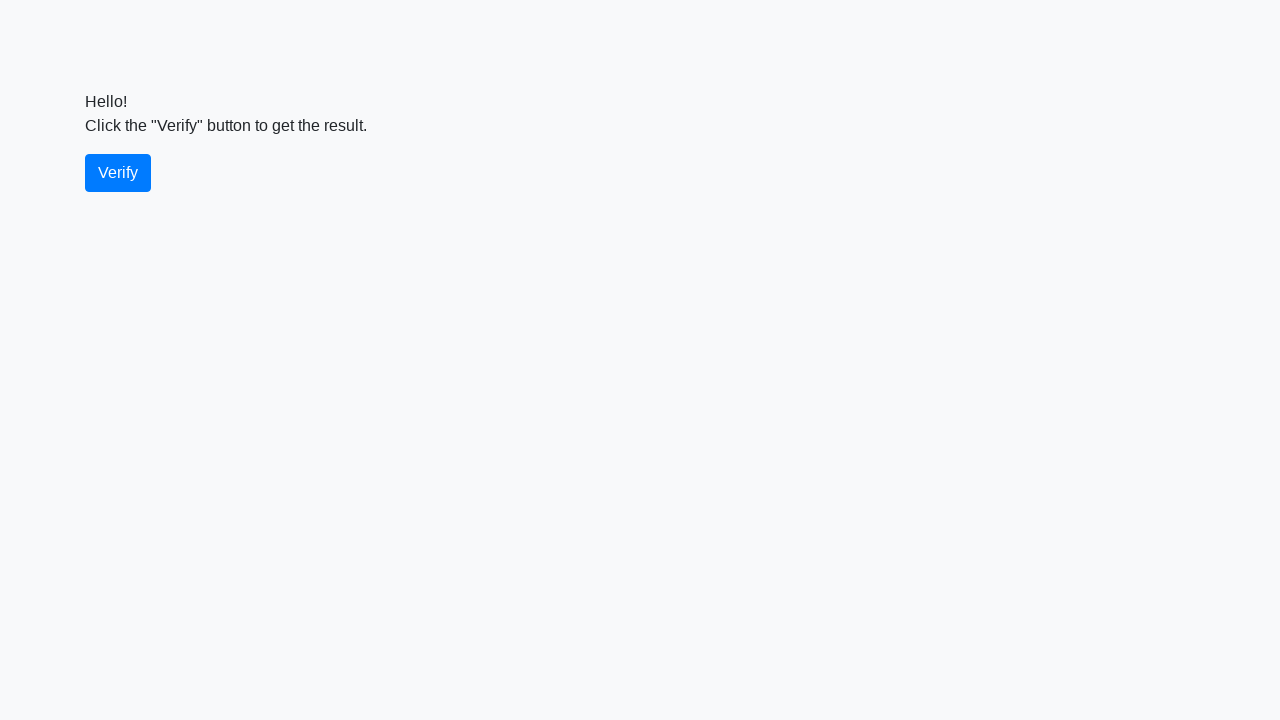

Clicked verify button at (118, 173) on #verify
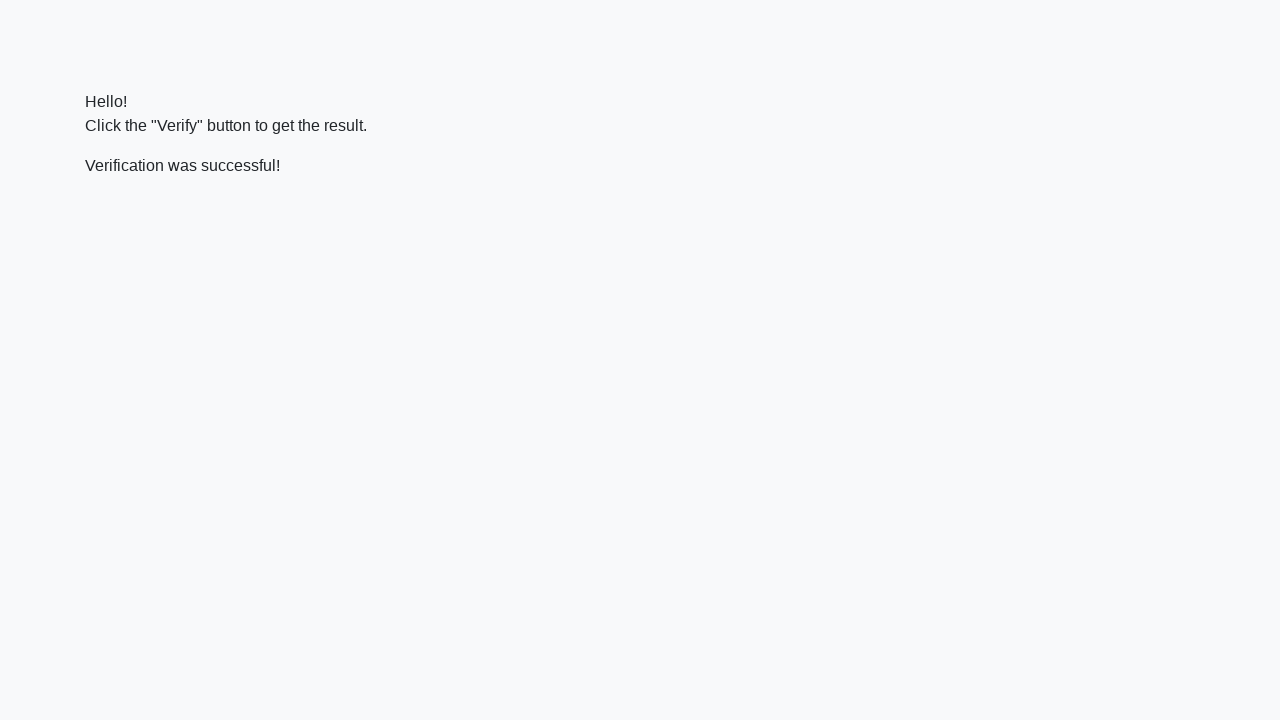

Waited for success message to appear
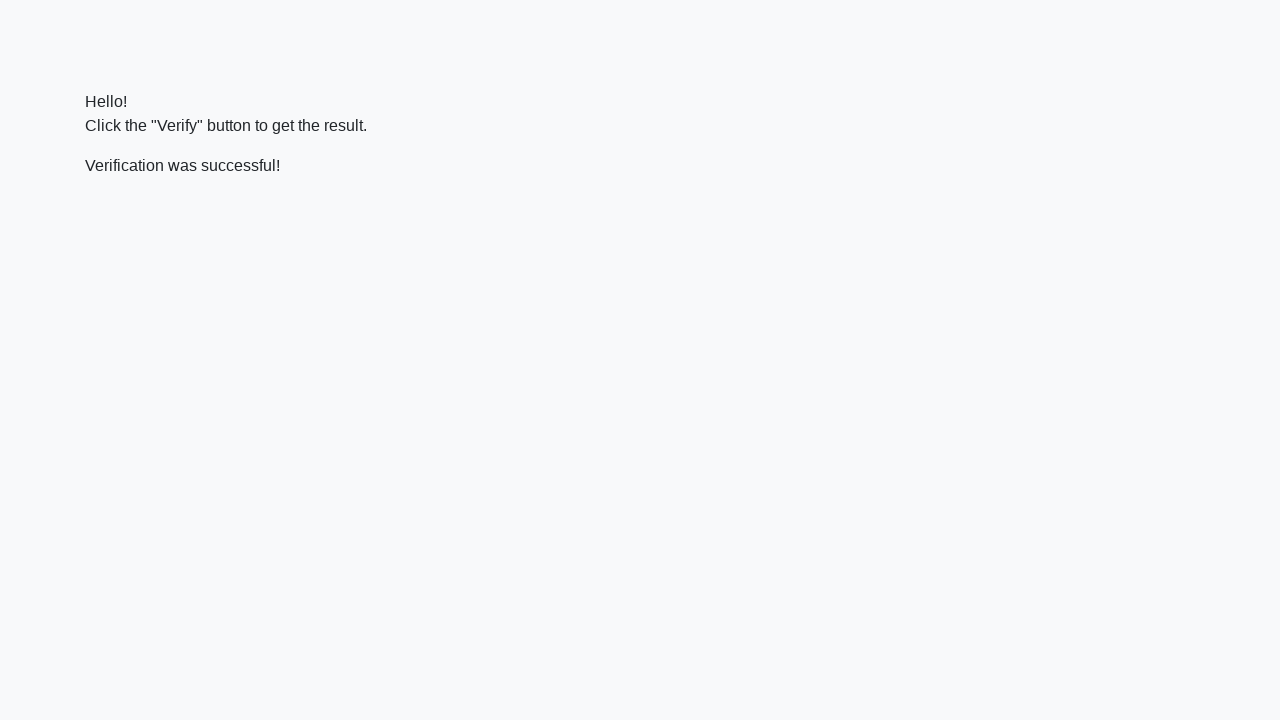

Verified that success message contains 'successful'
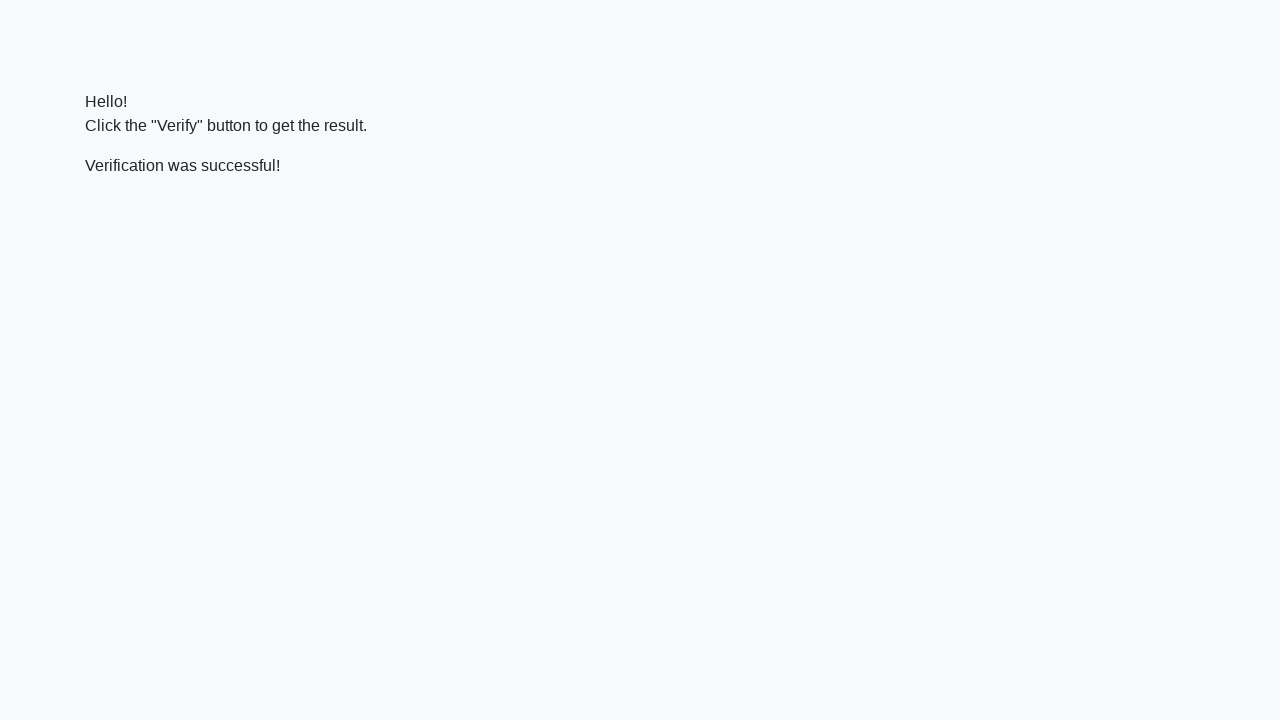

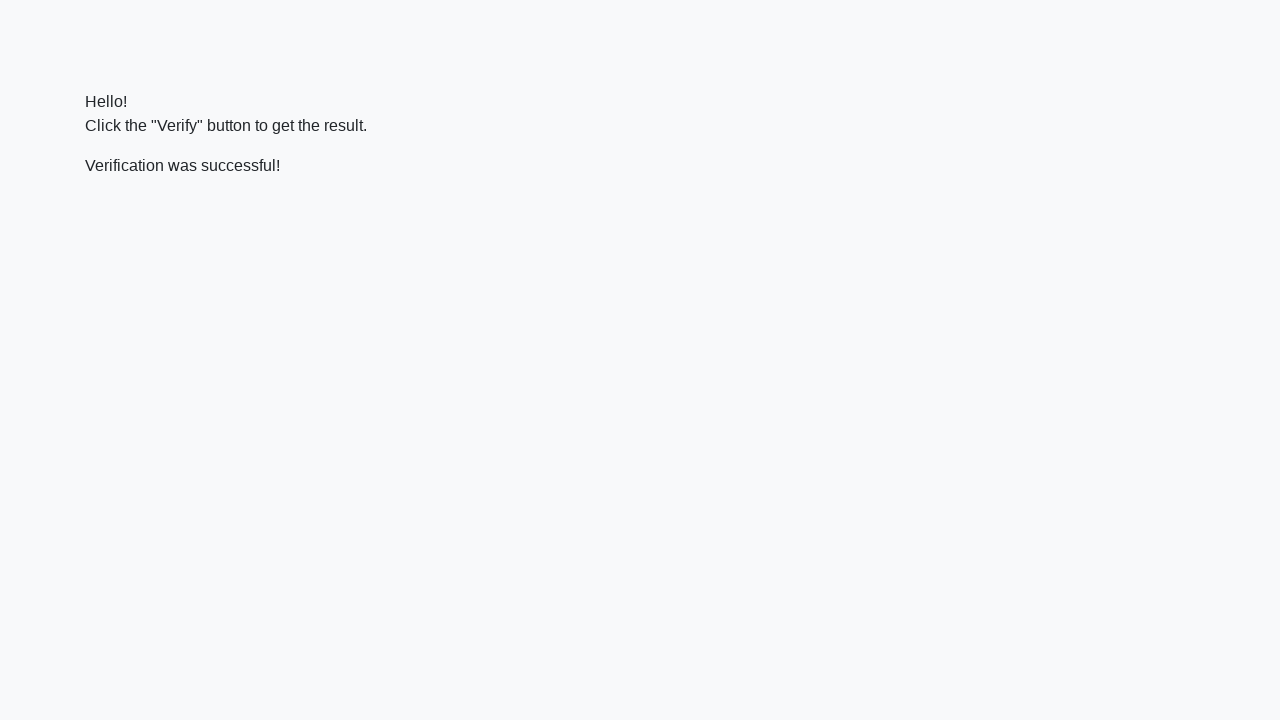